Tests filtering to display only active (not completed) todo items

Starting URL: https://demo.playwright.dev/todomvc

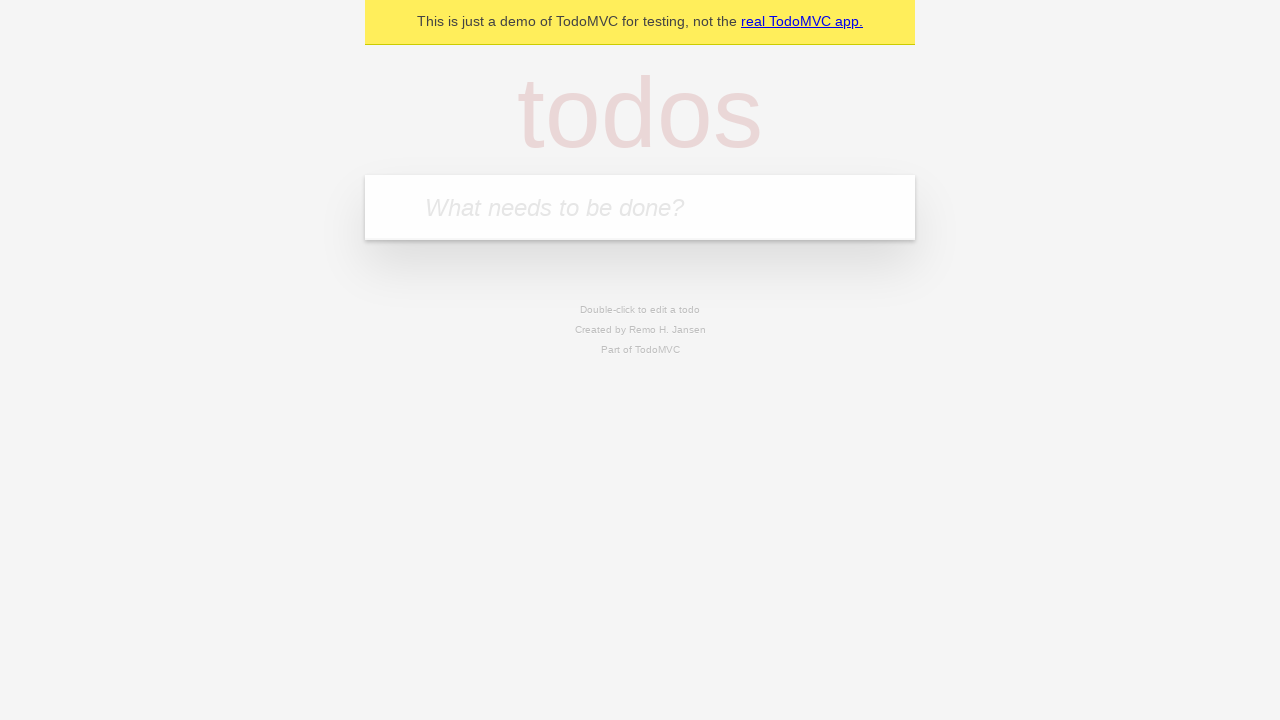

Filled todo input with 'buy some cheese' on internal:attr=[placeholder="What needs to be done?"i]
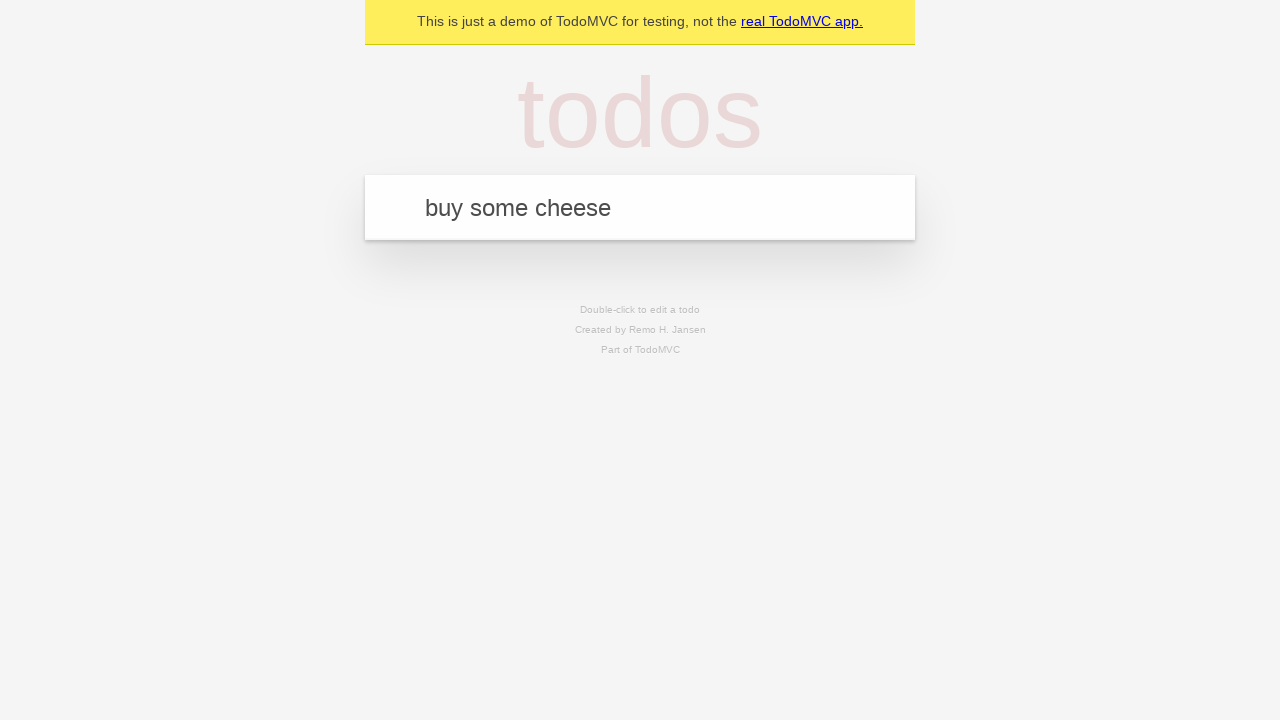

Pressed Enter to add first todo item on internal:attr=[placeholder="What needs to be done?"i]
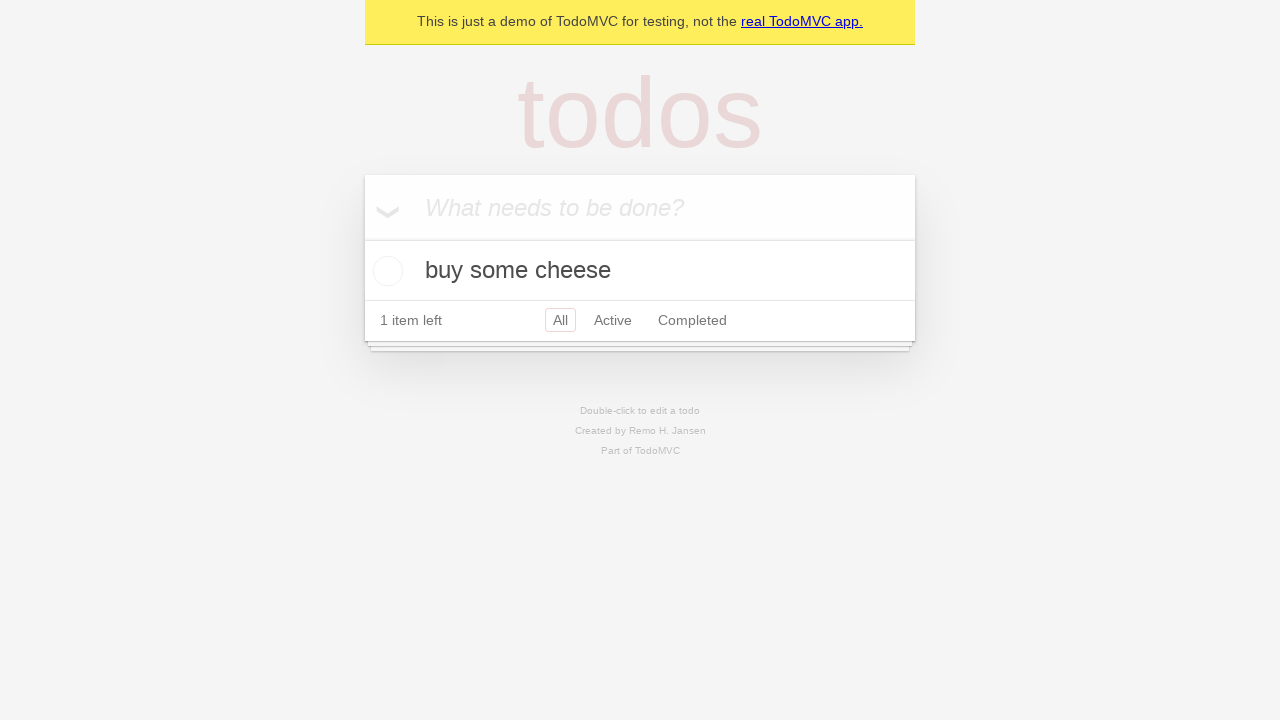

Filled todo input with 'feed the cat' on internal:attr=[placeholder="What needs to be done?"i]
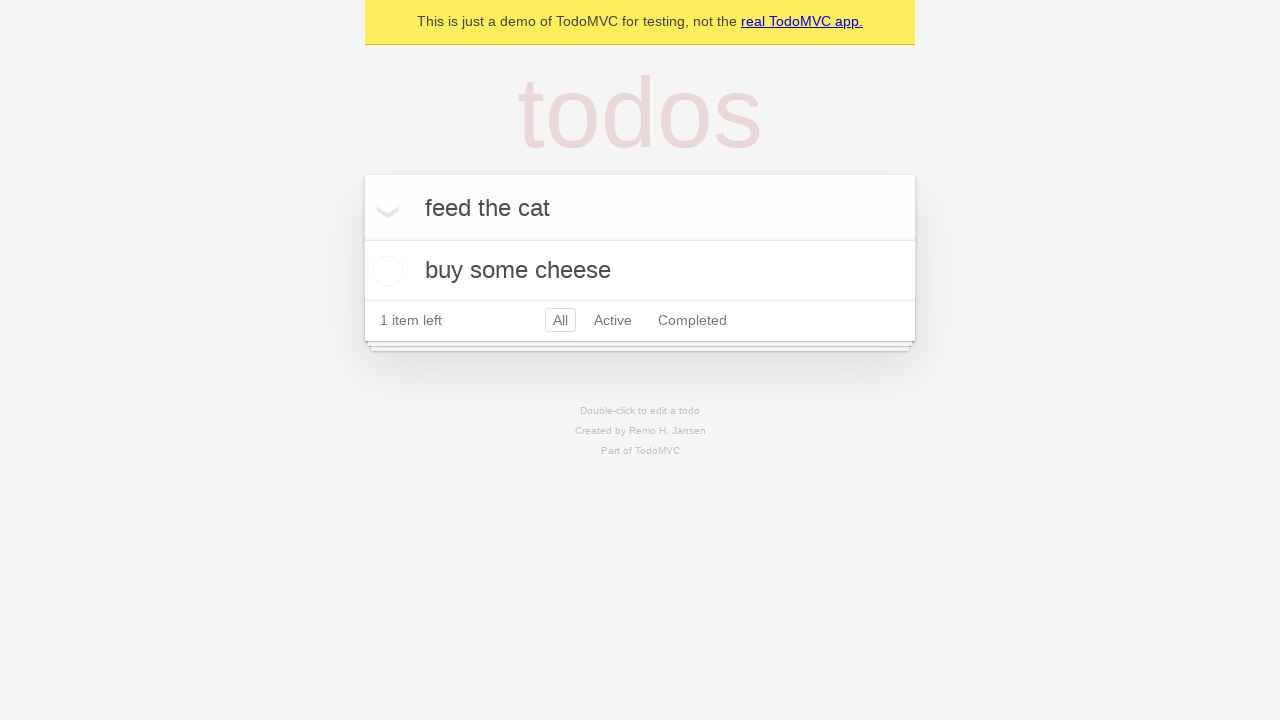

Pressed Enter to add second todo item on internal:attr=[placeholder="What needs to be done?"i]
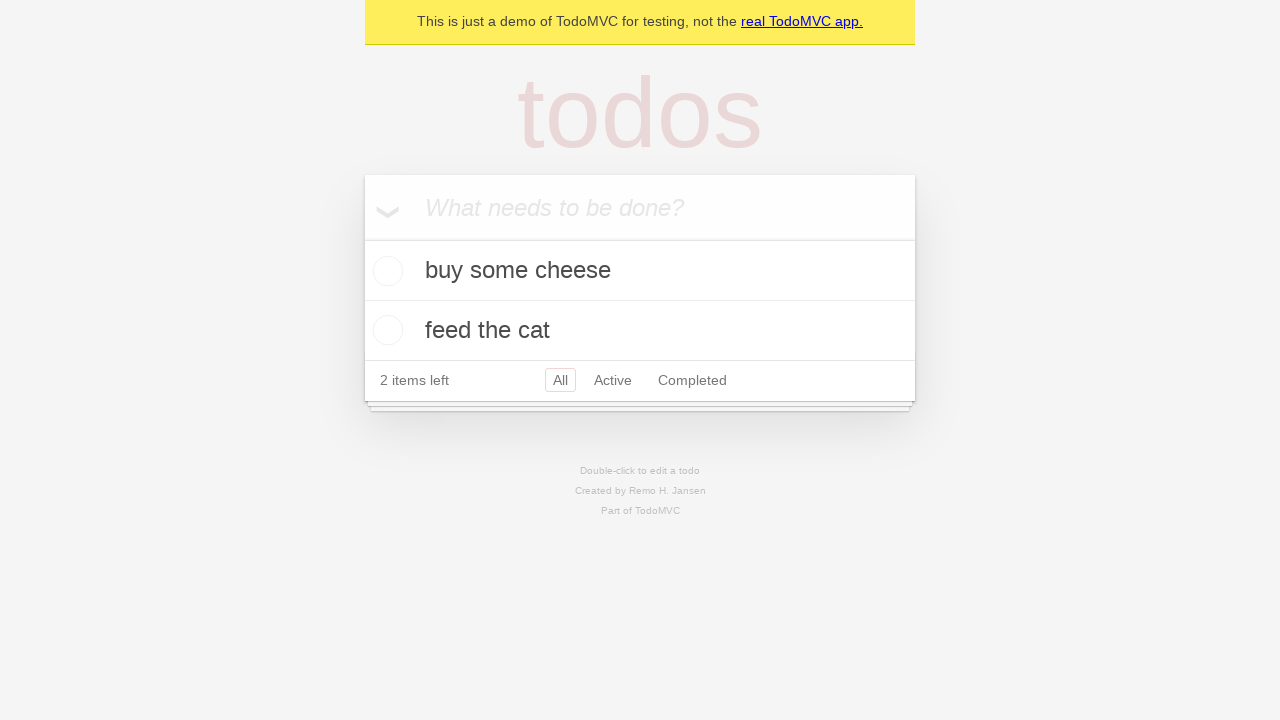

Filled todo input with 'book a doctors appointment' on internal:attr=[placeholder="What needs to be done?"i]
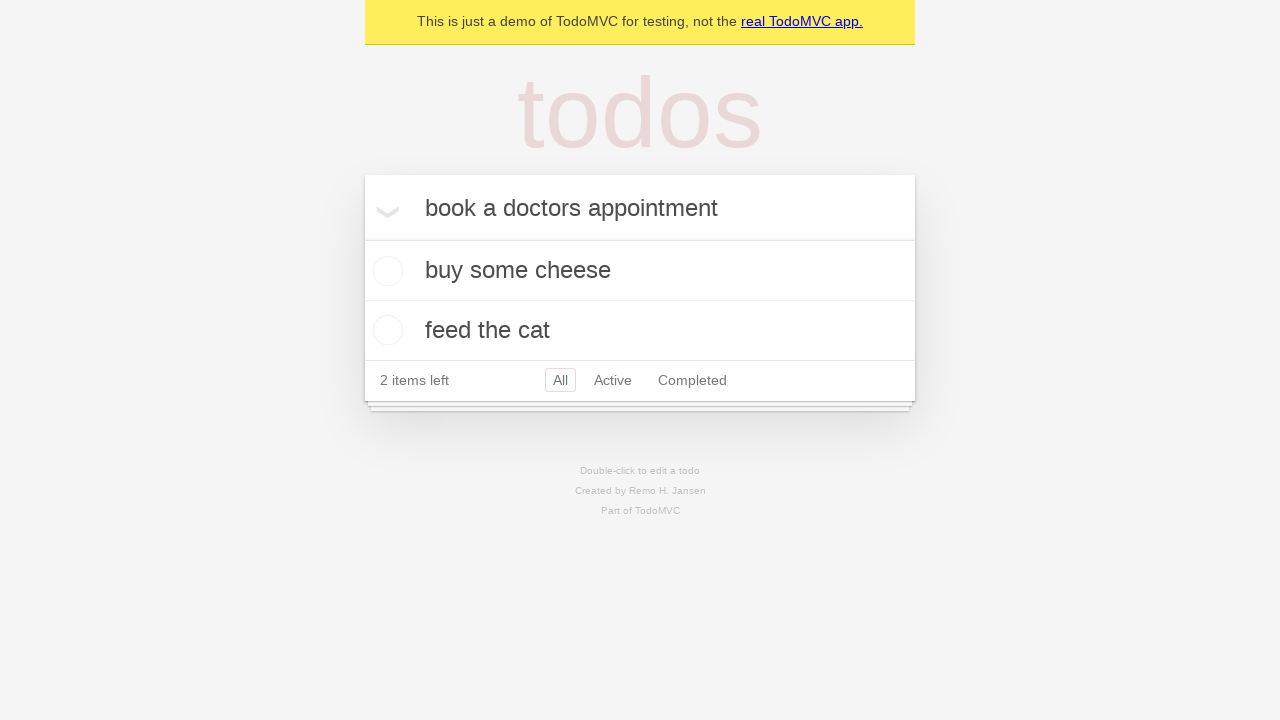

Pressed Enter to add third todo item on internal:attr=[placeholder="What needs to be done?"i]
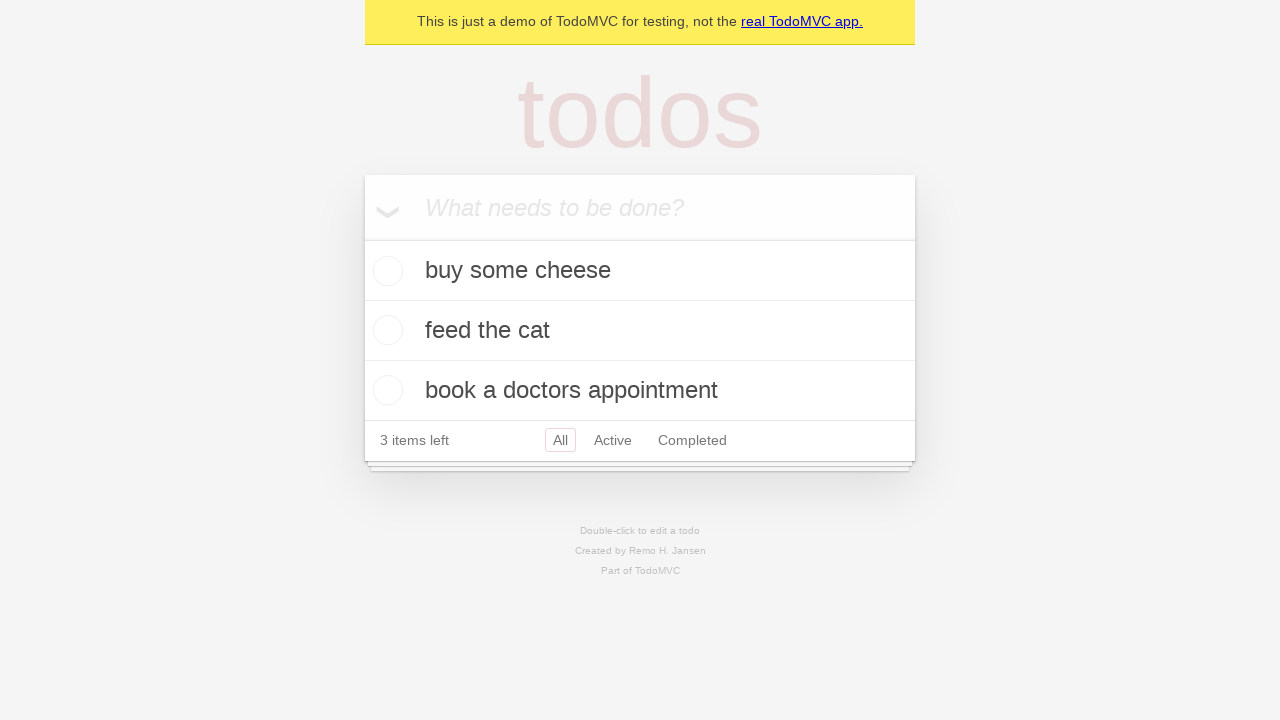

Checked the second todo item as completed at (385, 330) on internal:testid=[data-testid="todo-item"s] >> nth=1 >> internal:role=checkbox
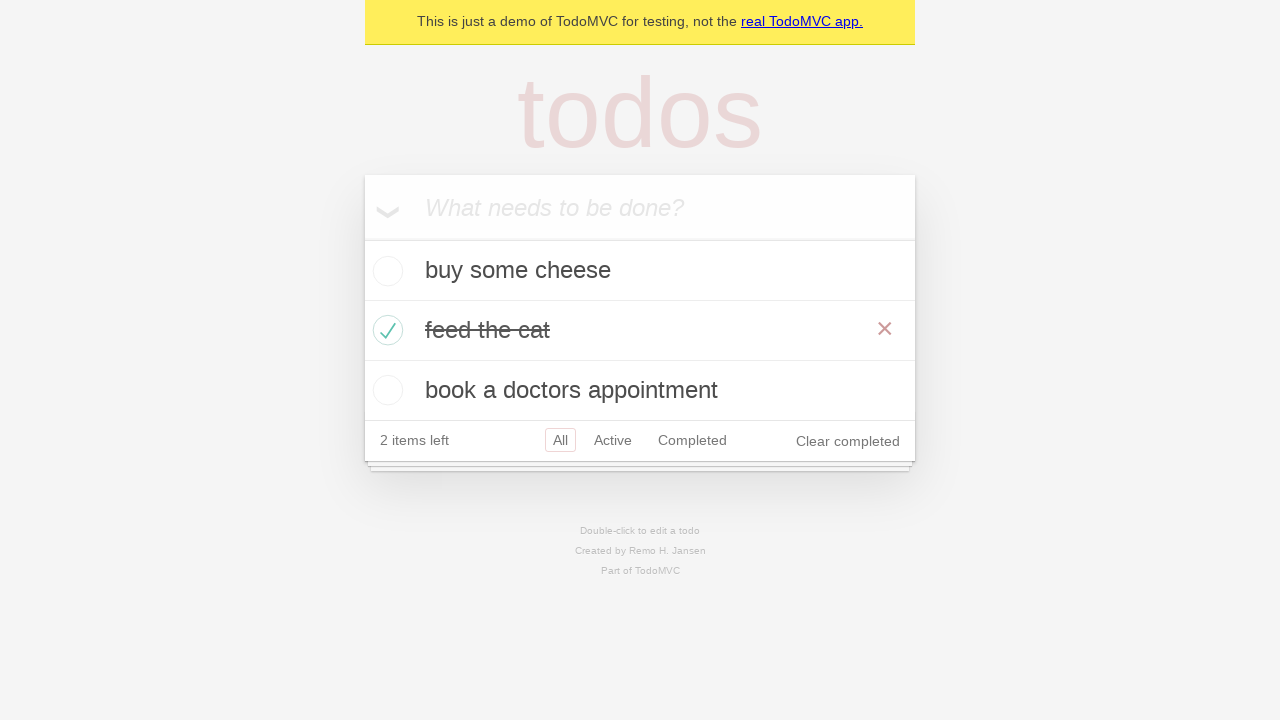

Clicked the Active filter to display only active items at (613, 440) on internal:role=link[name="Active"i]
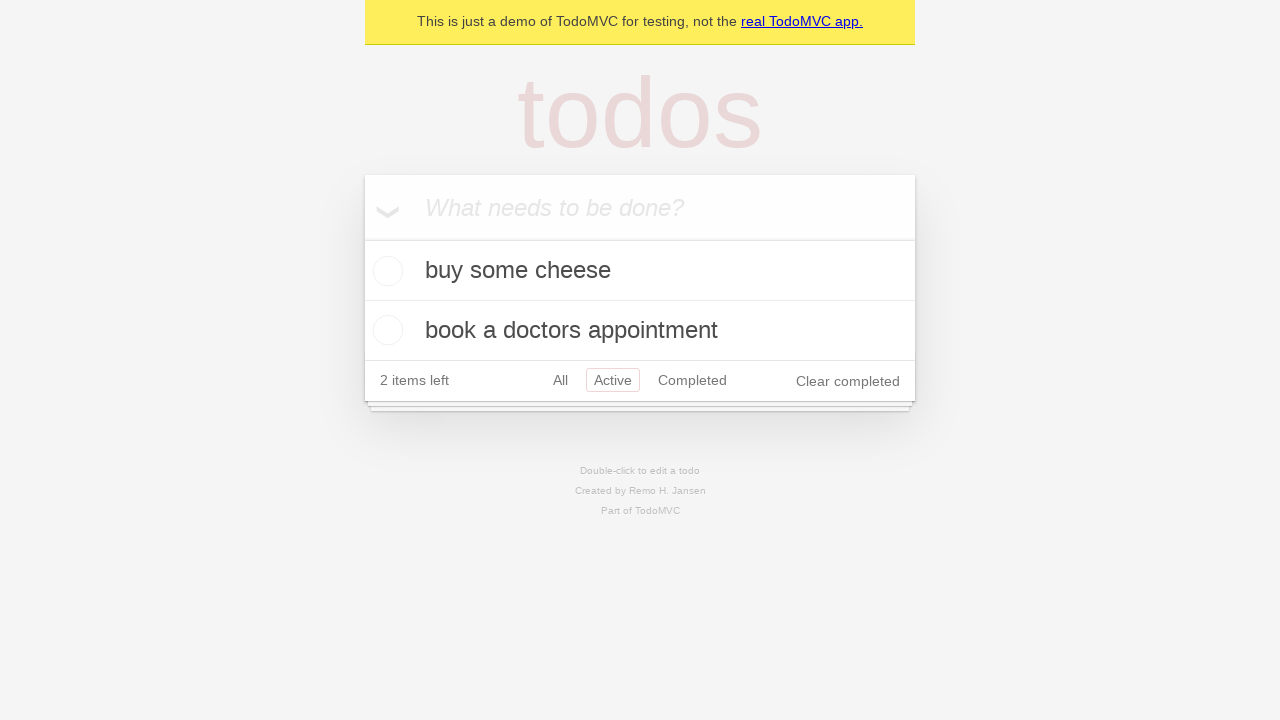

Waited for todo items to load and display active items only
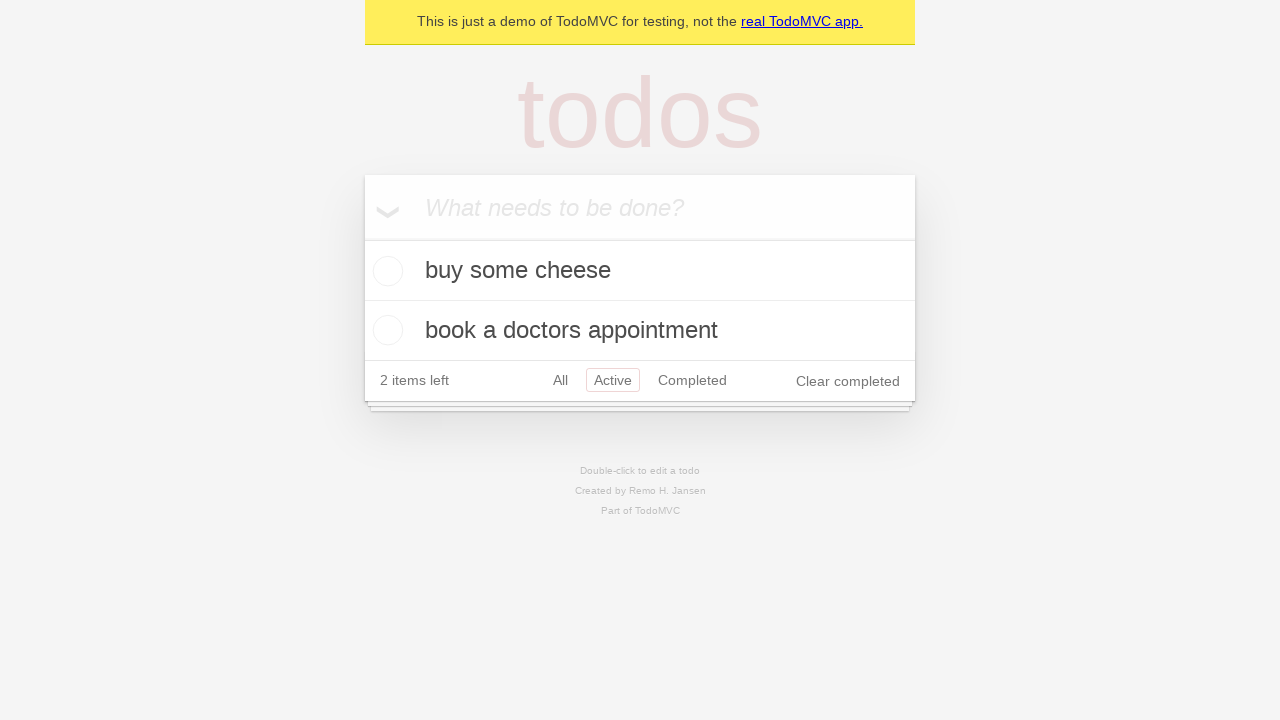

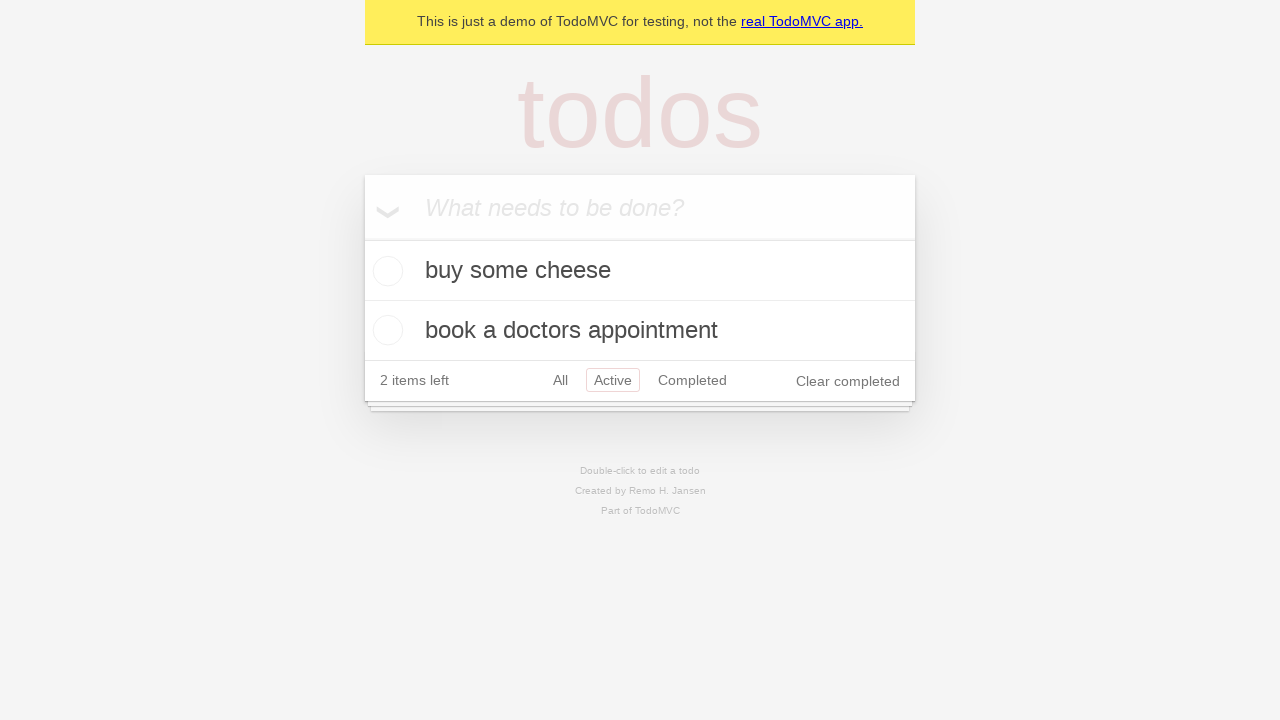